Tests a scroll page form by filling in name and date fields after scrolling to the elements

Starting URL: http://formy-project.herokuapp.com/scroll

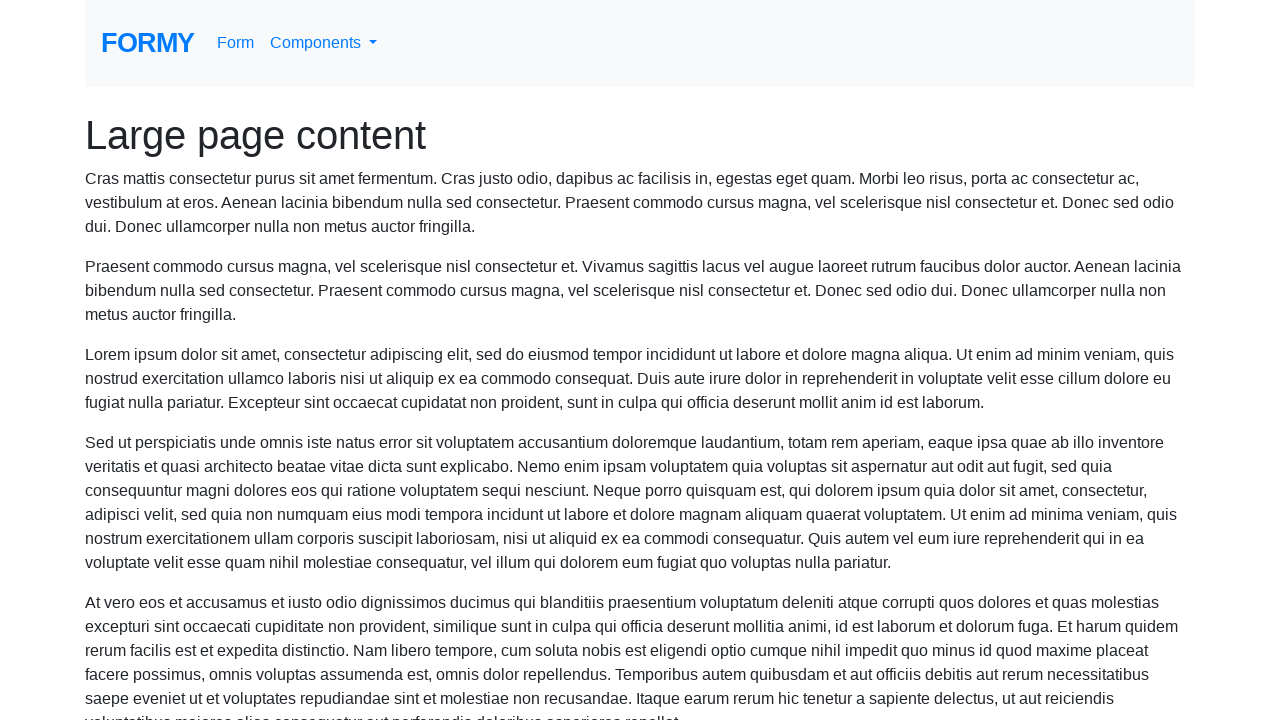

Scrolled to name field
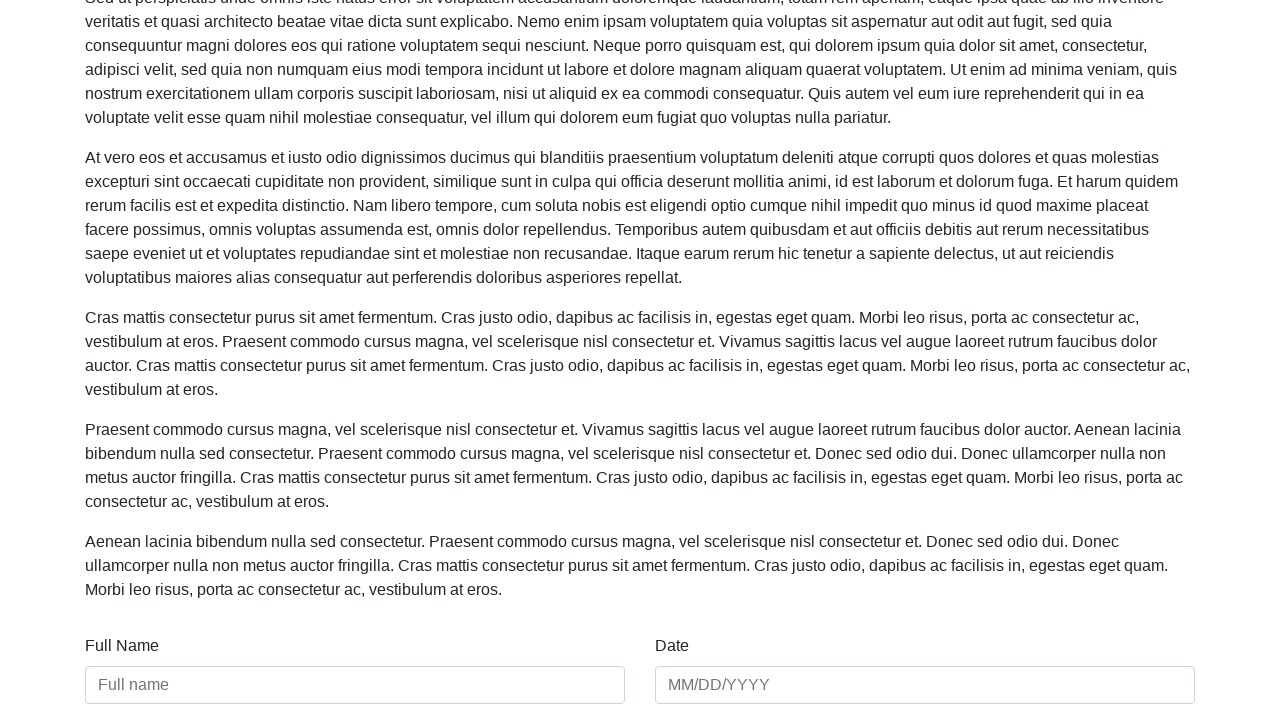

Filled name field with 'Marcus Wellington' on #name
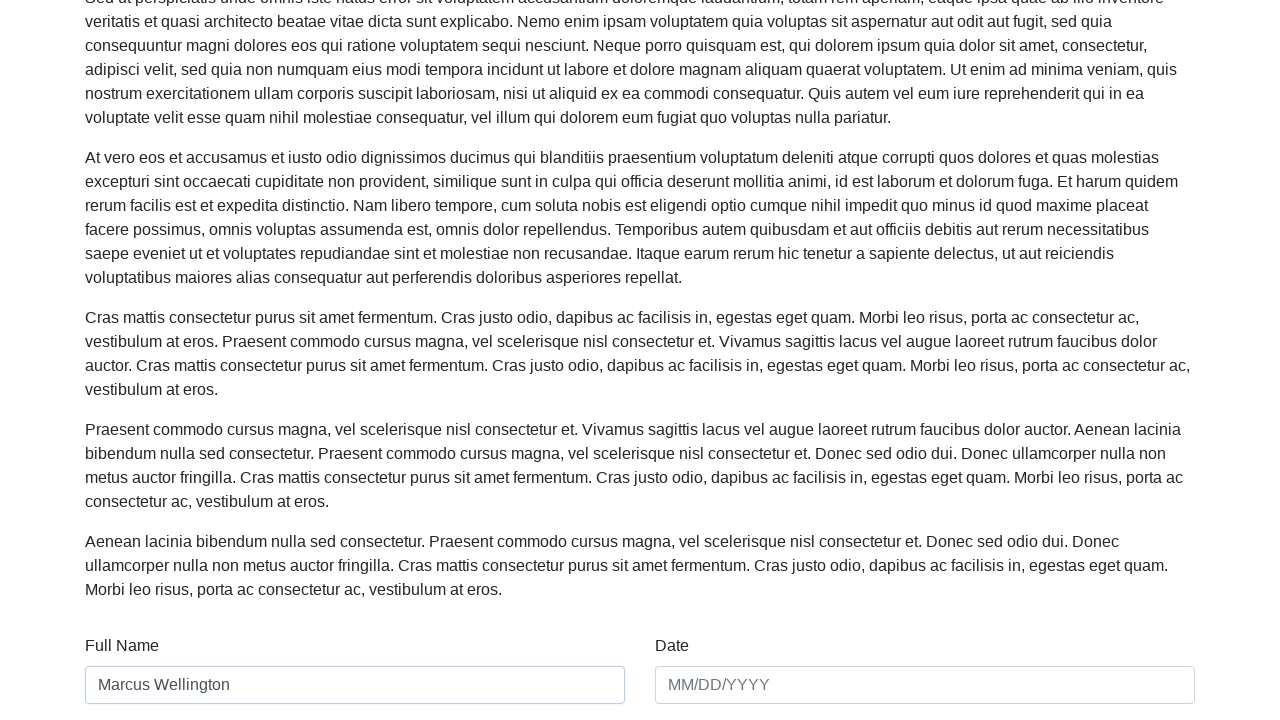

Filled date field with '07/22/2024' on #date
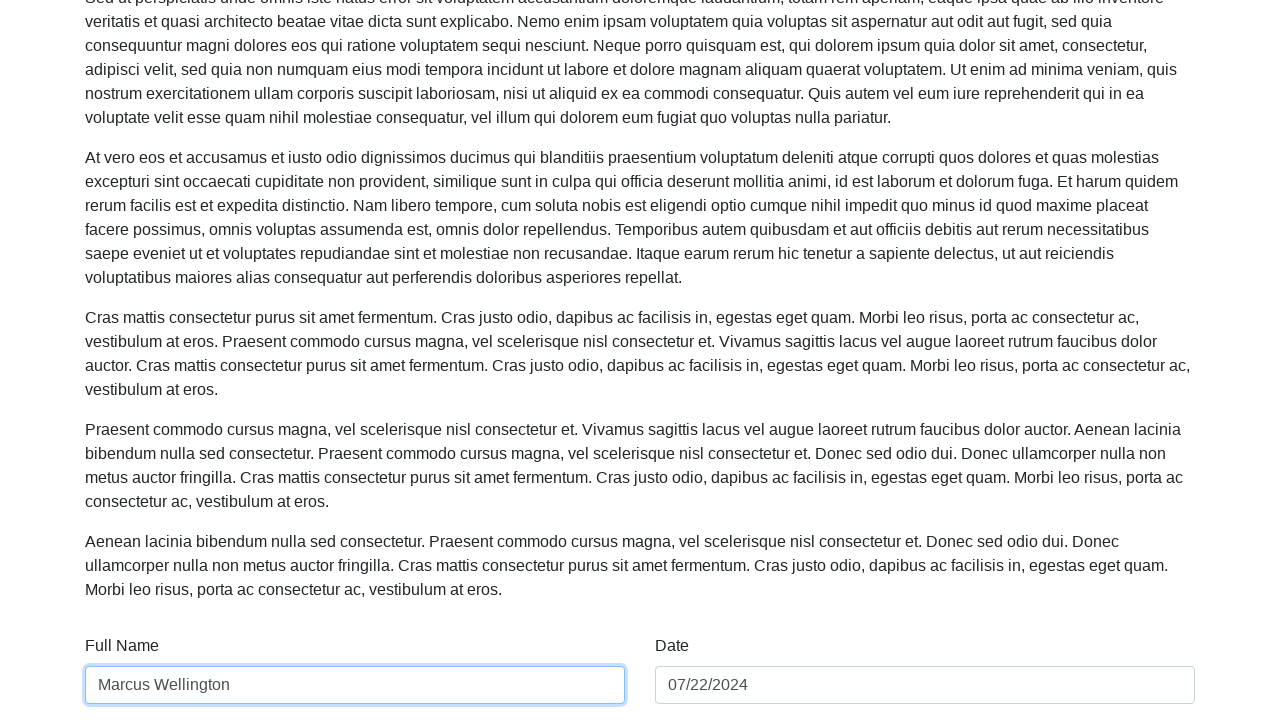

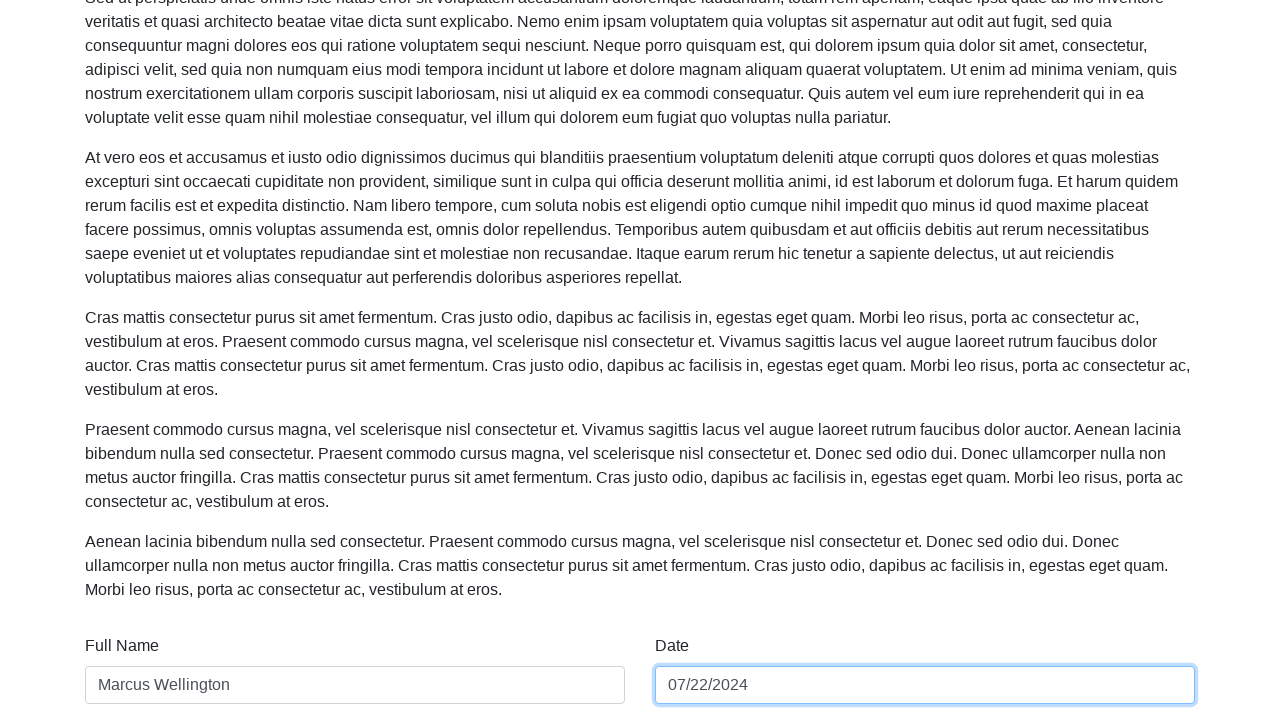